Tests that entering a number below 50 shows the error message "Number is too small"

Starting URL: https://kristinek.github.io/site/tasks/enter_a_number

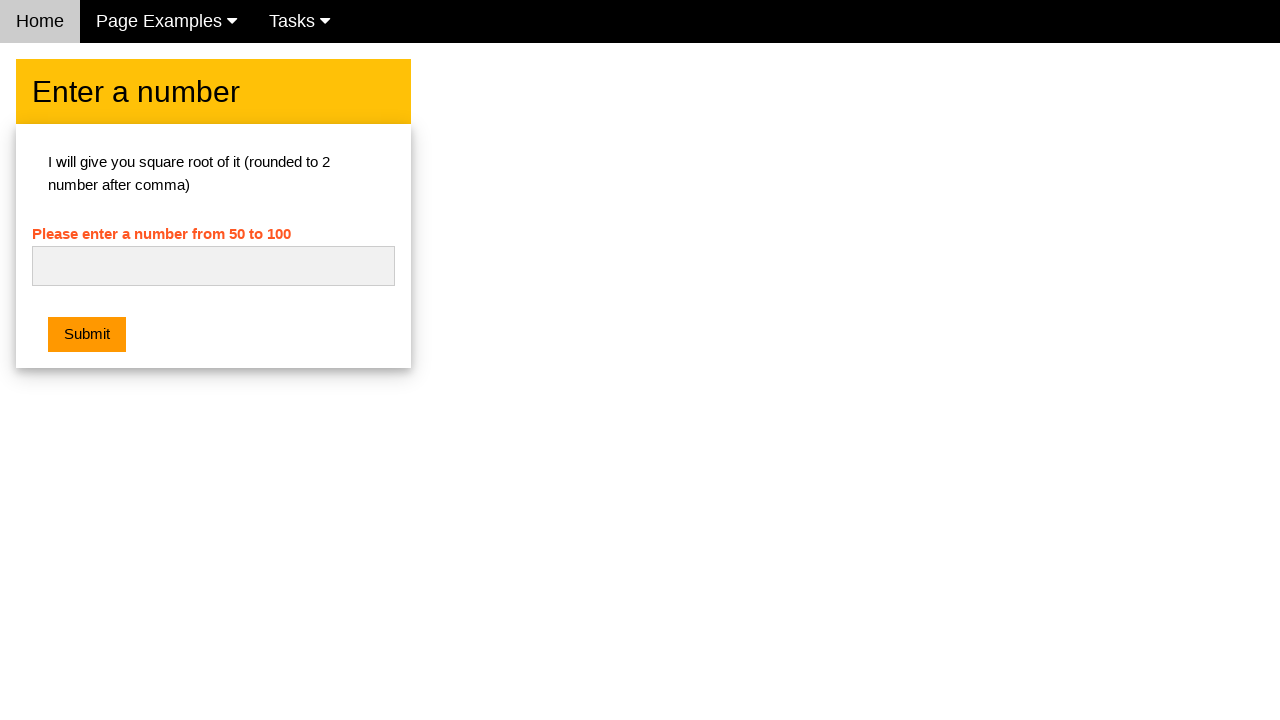

Navigated to number entry task page
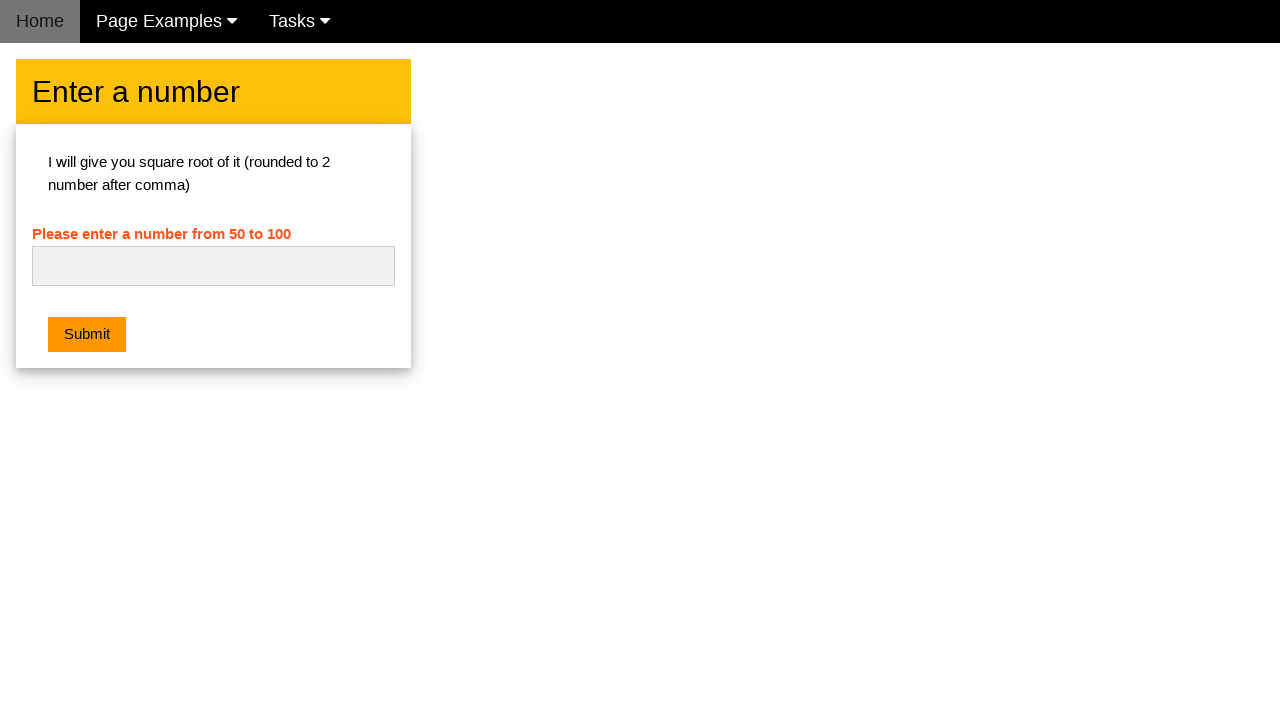

Entered number '47' (below minimum of 50) on #numb
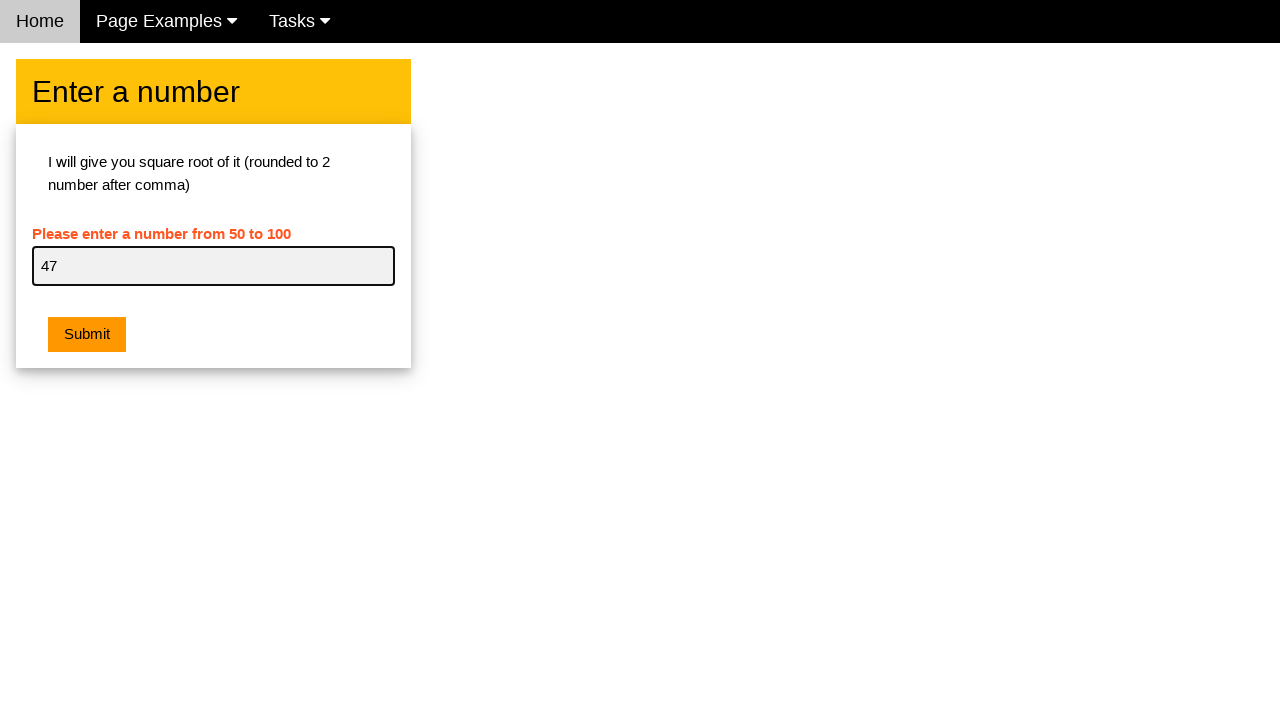

Clicked submit button at (87, 335) on .w3-btn
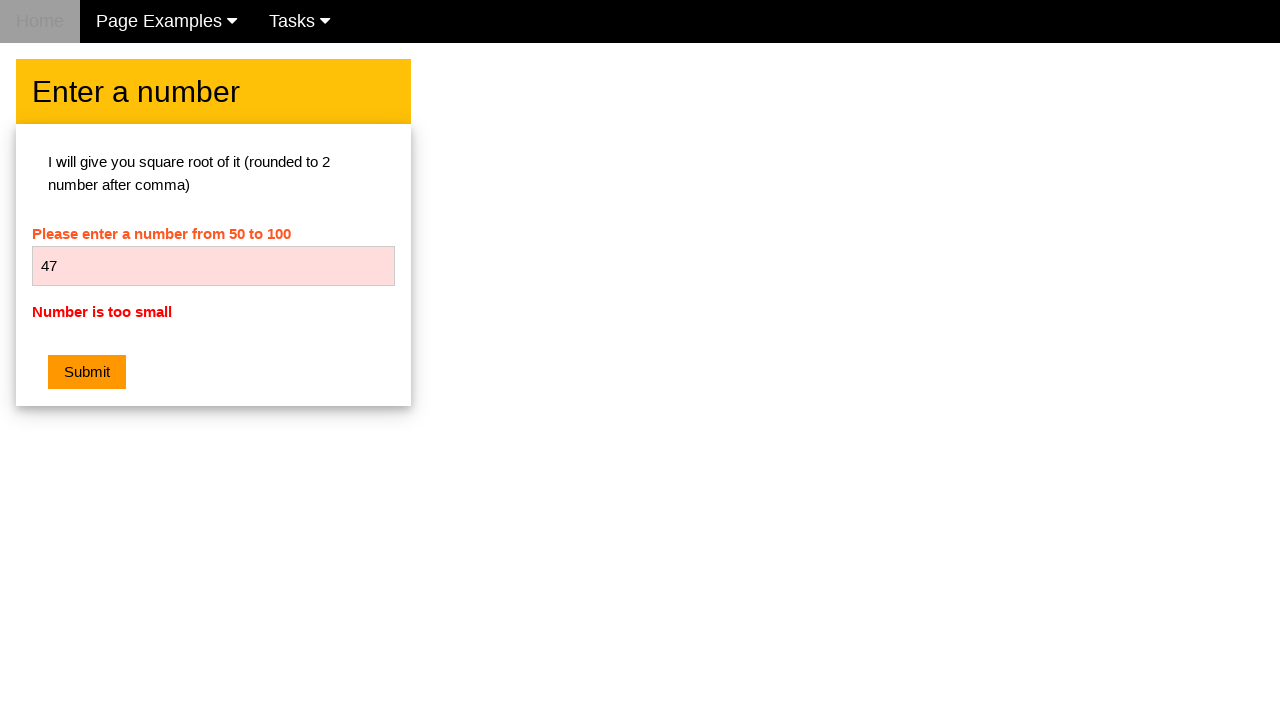

Error message element appeared
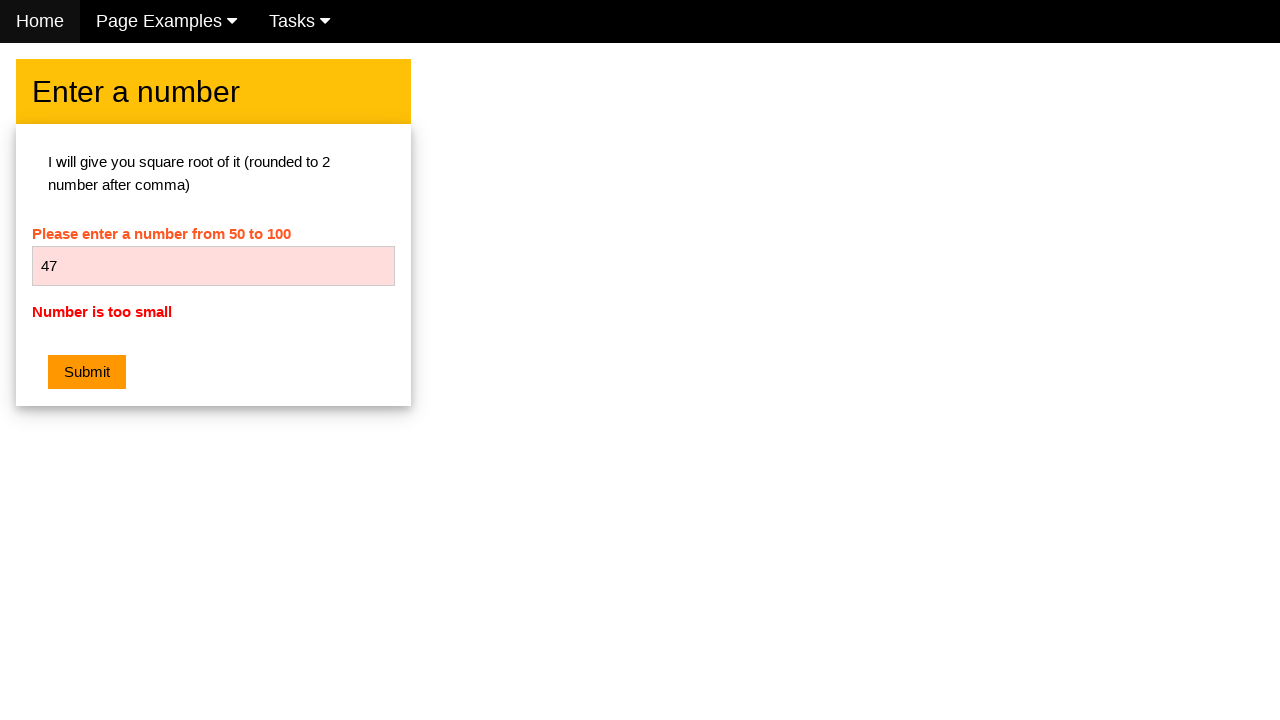

Retrieved error message text: 'Number is too small'
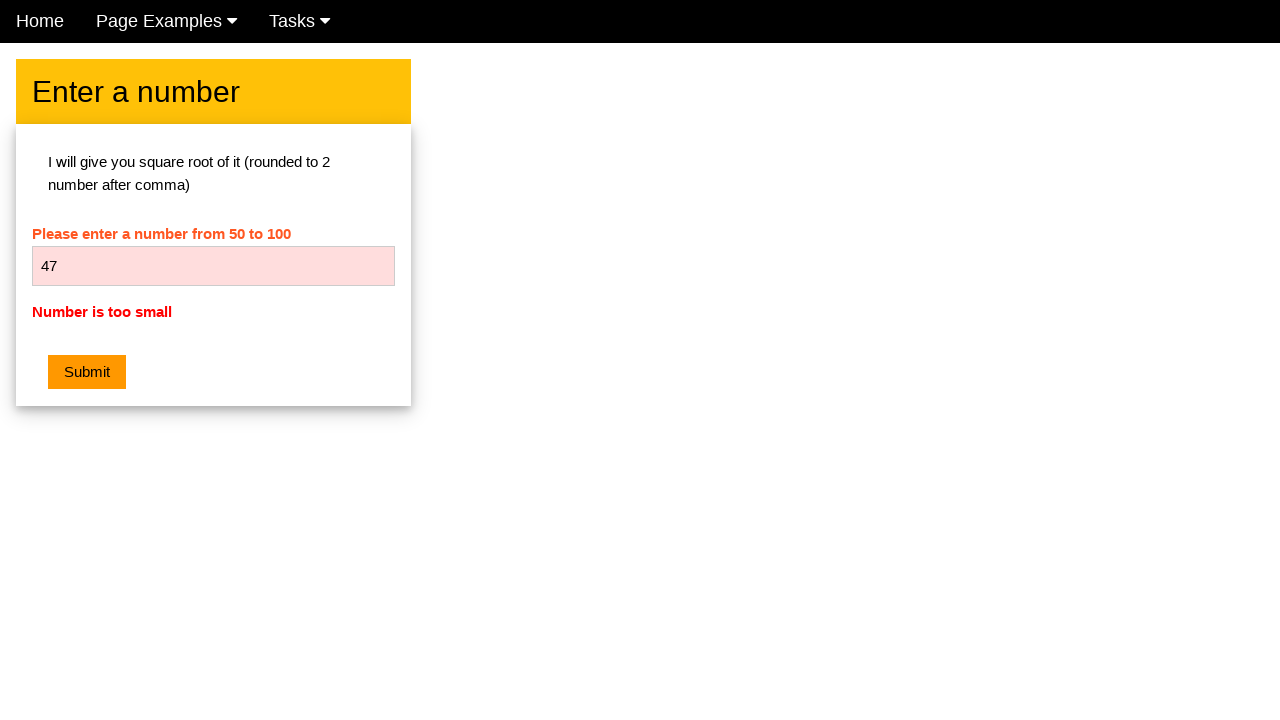

Assertion passed: error message is 'Number is too small'
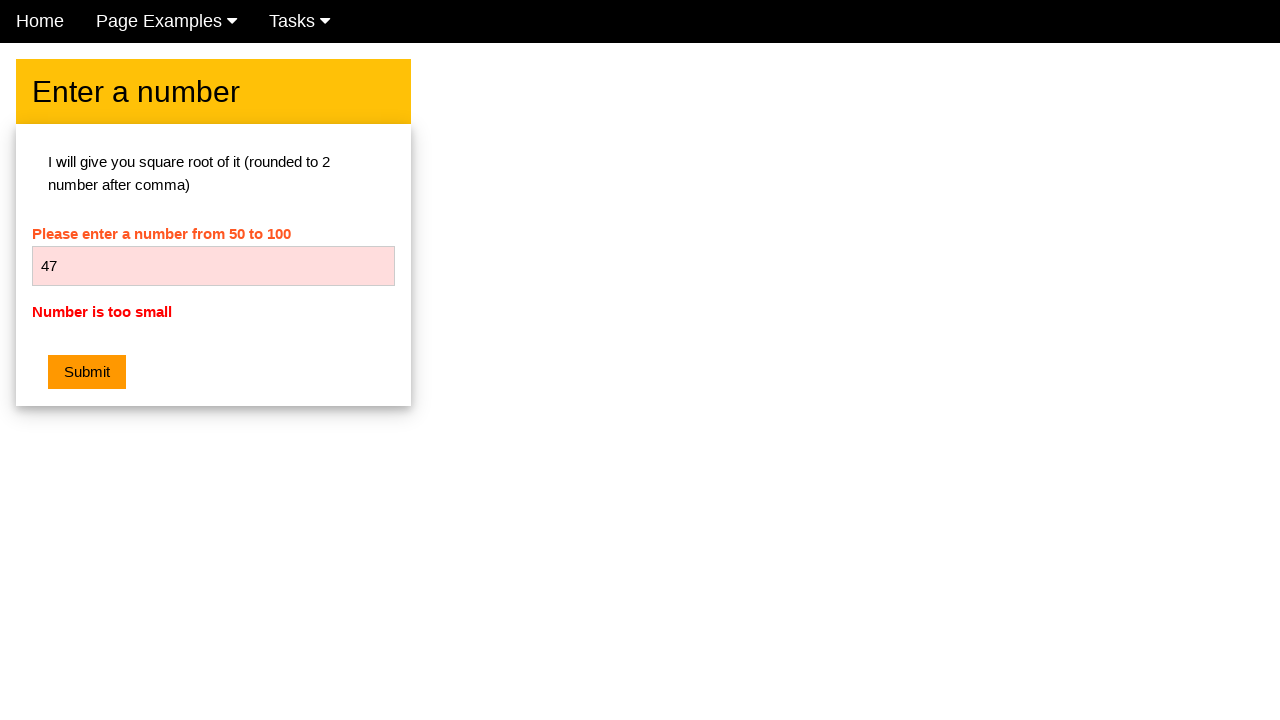

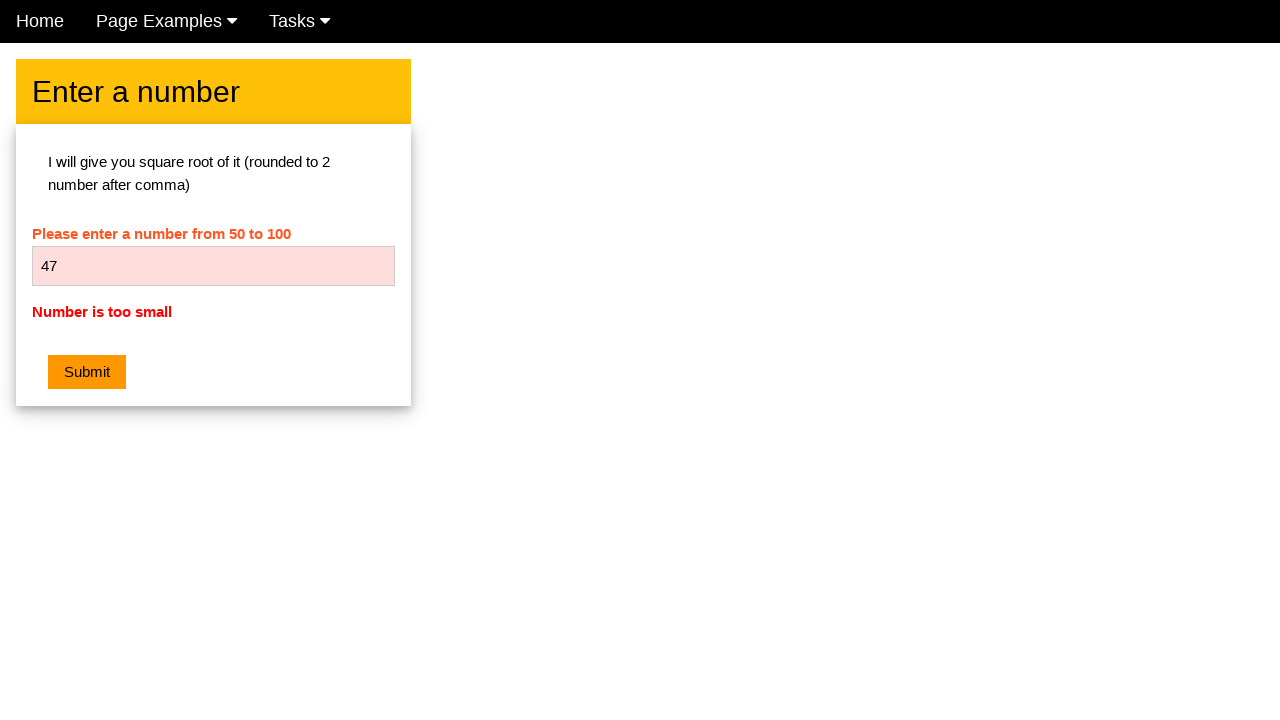